Loads the homepage and verifies that a login form with email and password fields is visible

Starting URL: https://nofx-local-starter-k2czxdnbb-volacci.vercel.app

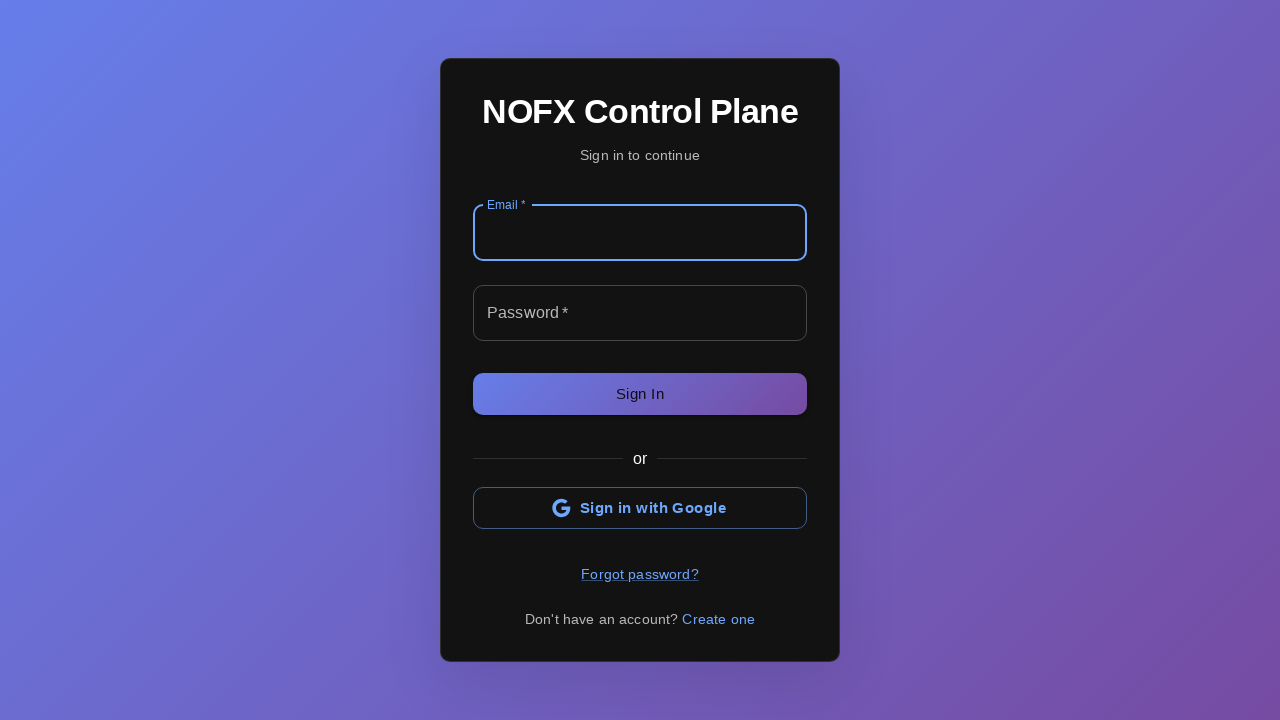

Navigated to homepage
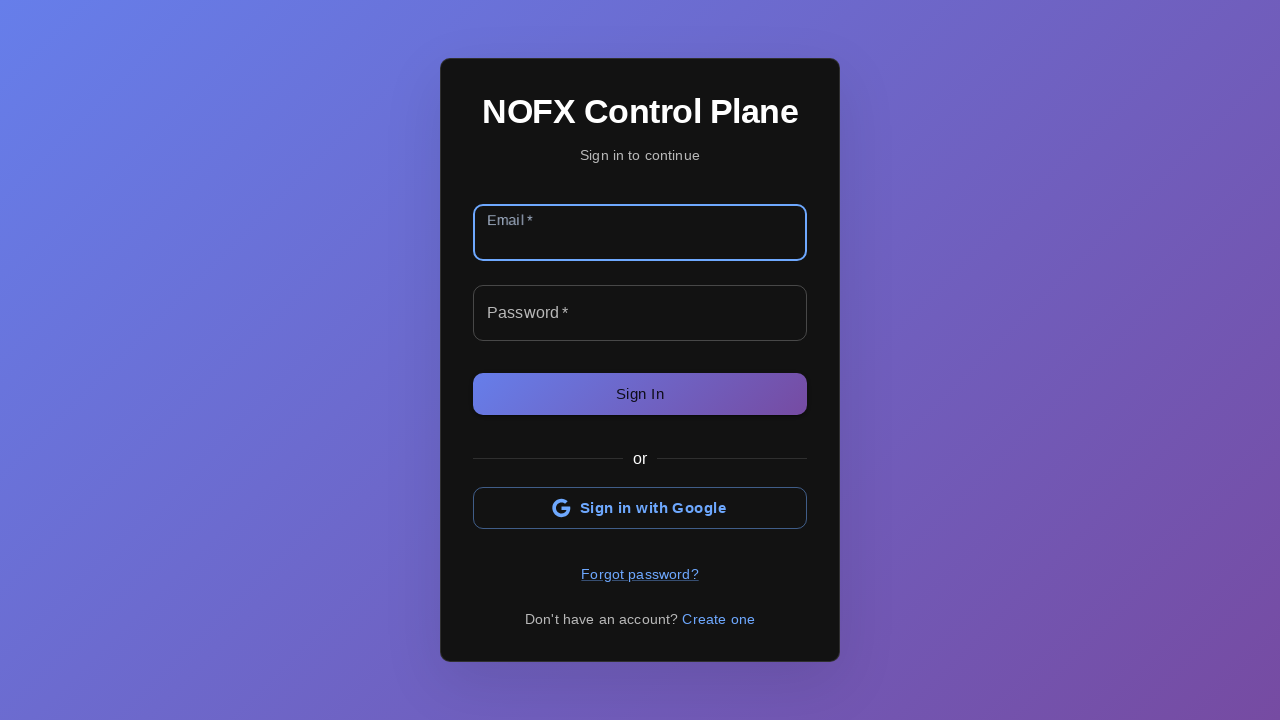

Page fully loaded (networkidle)
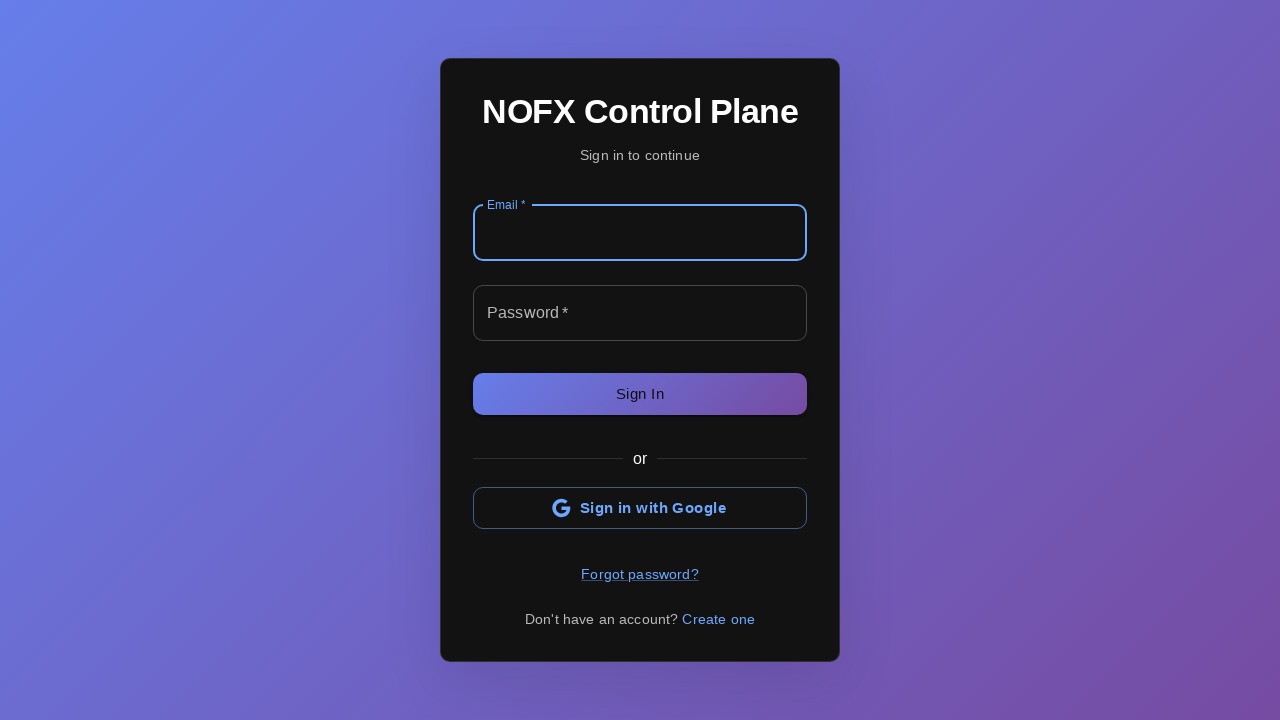

Located email field element
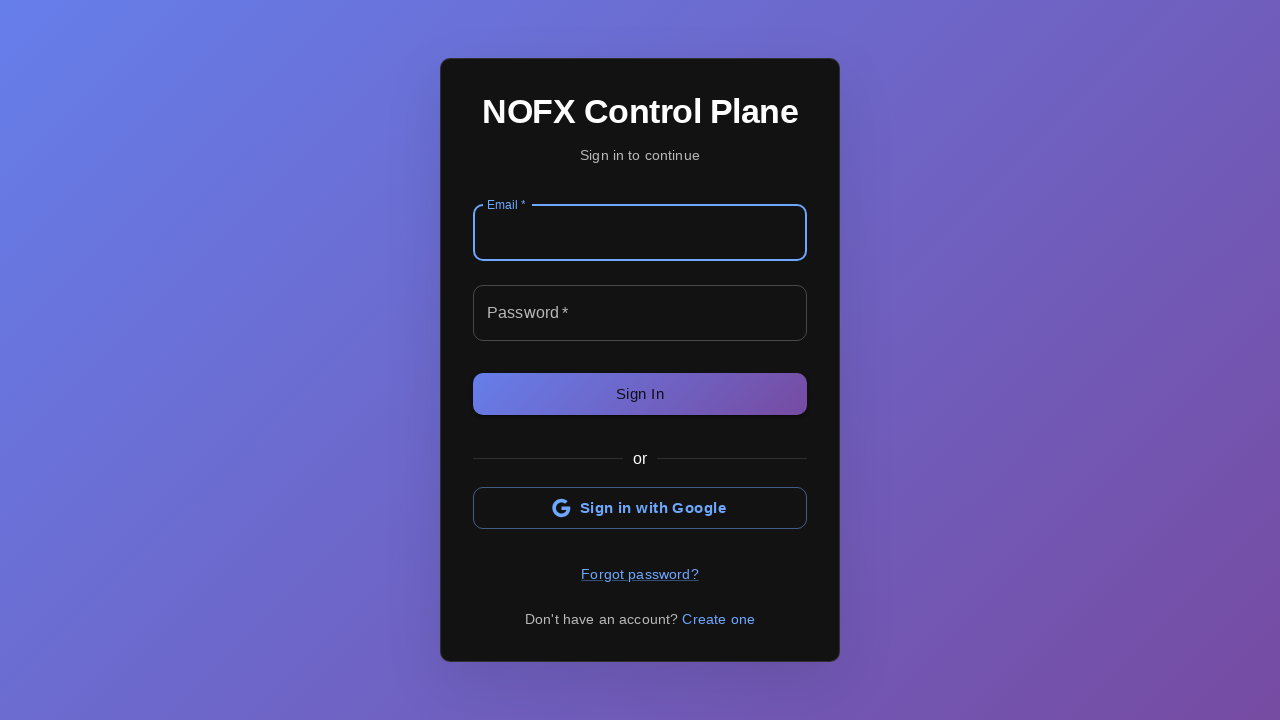

Email field is visible
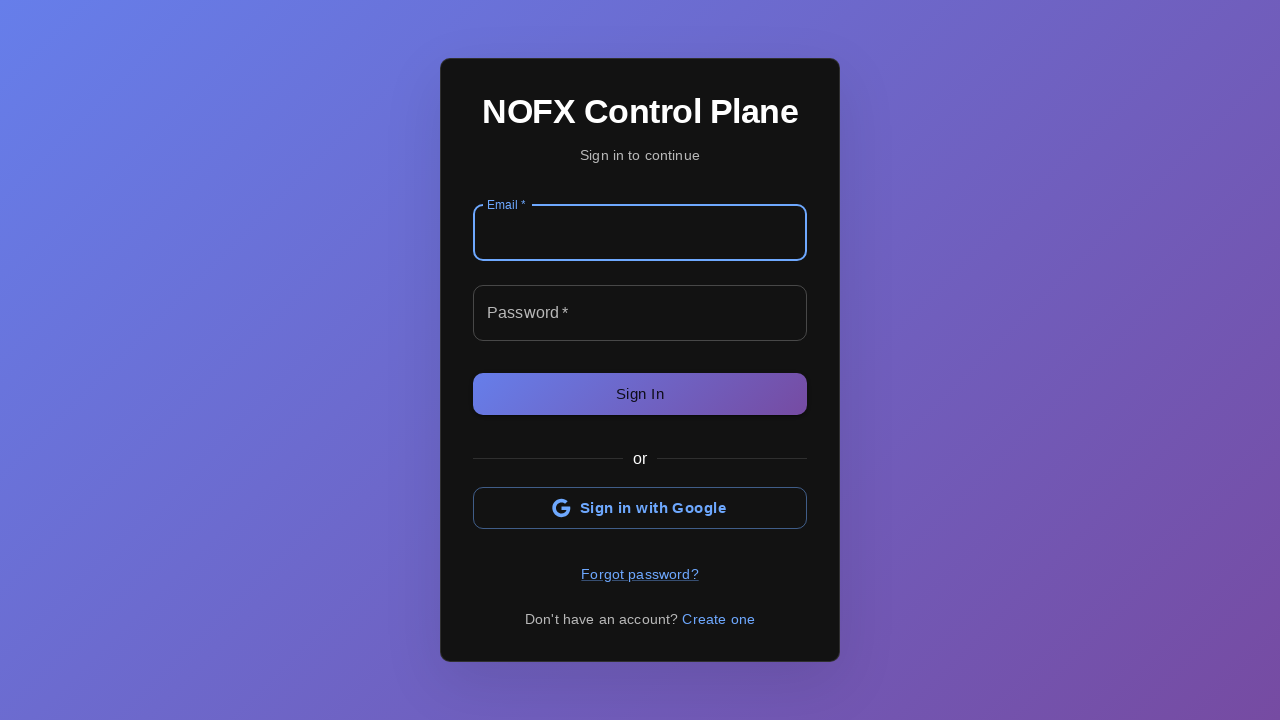

Located password field element
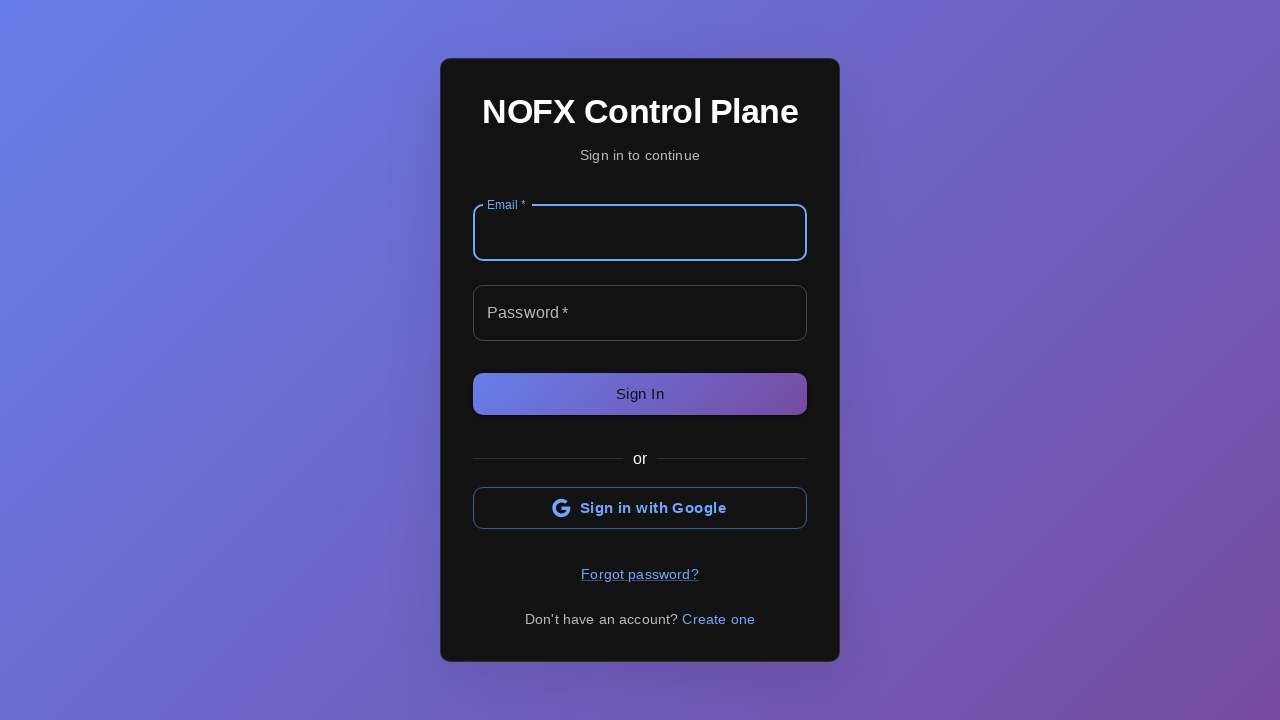

Password field is visible
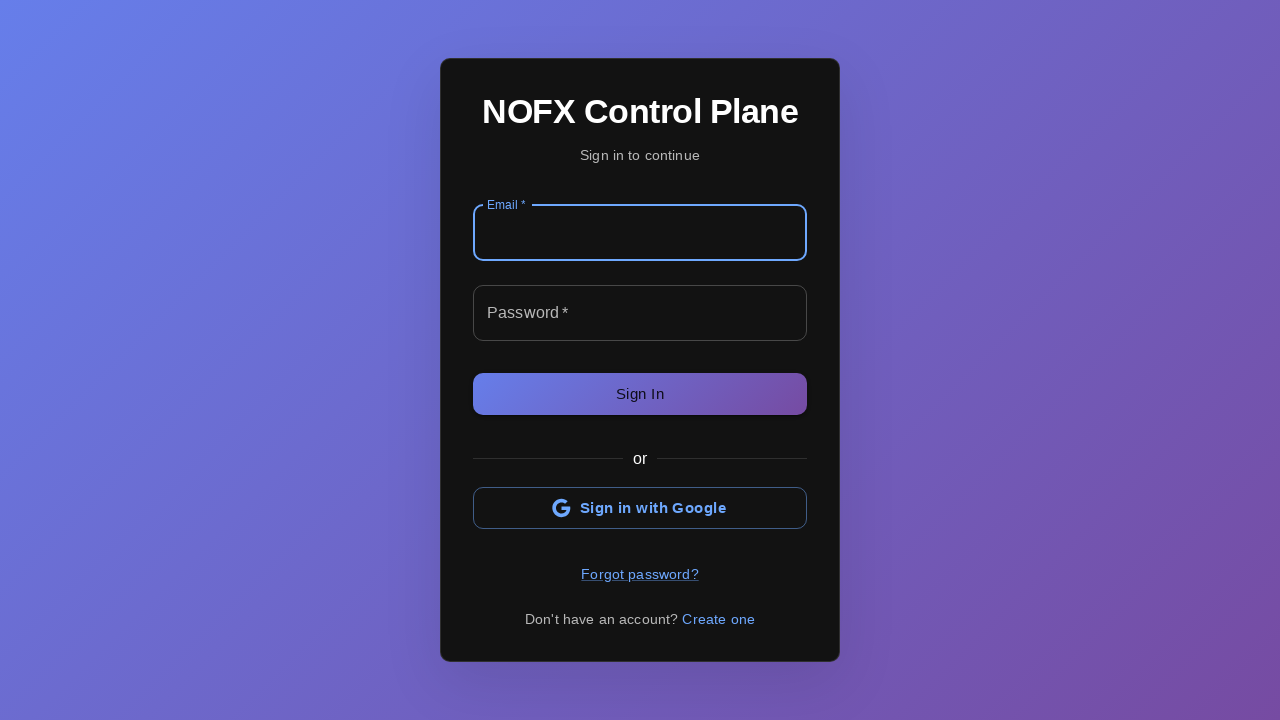

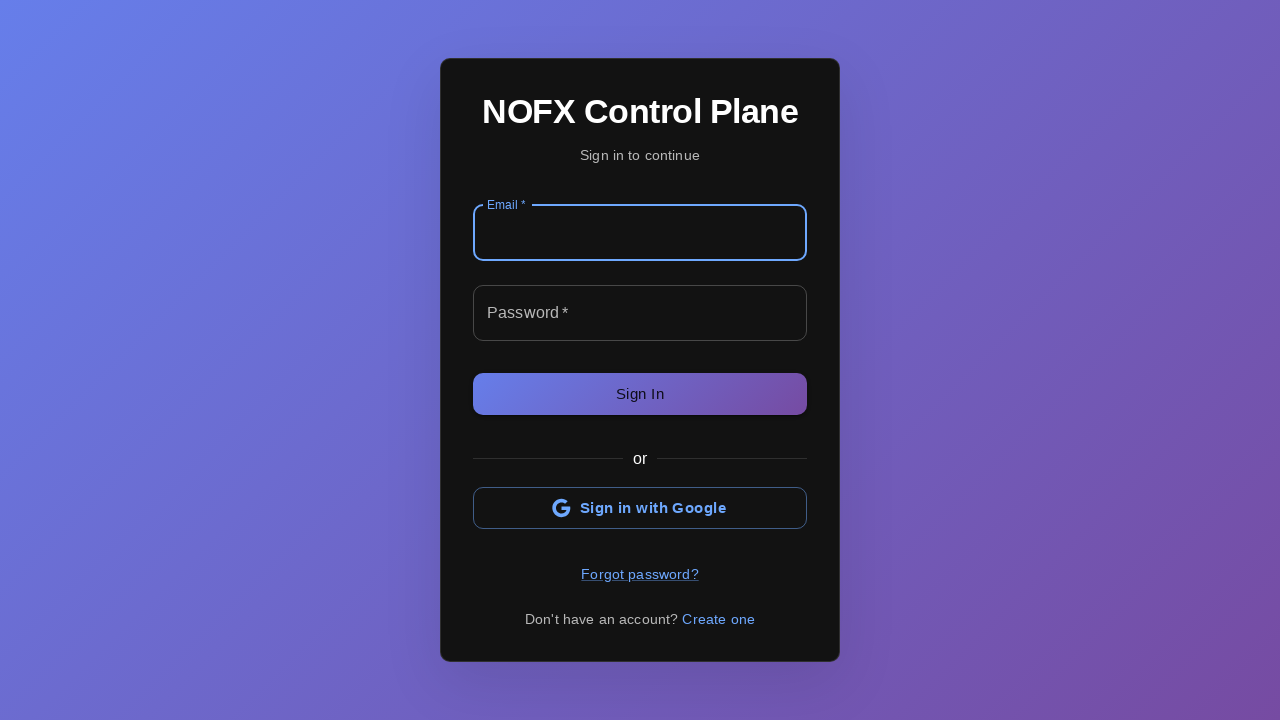